Navigates to GTC Cabs website and attempts to click on a RoundTrip link, demonstrating implicit wait behavior when element is not found

Starting URL: https://www.gtccabs.com/

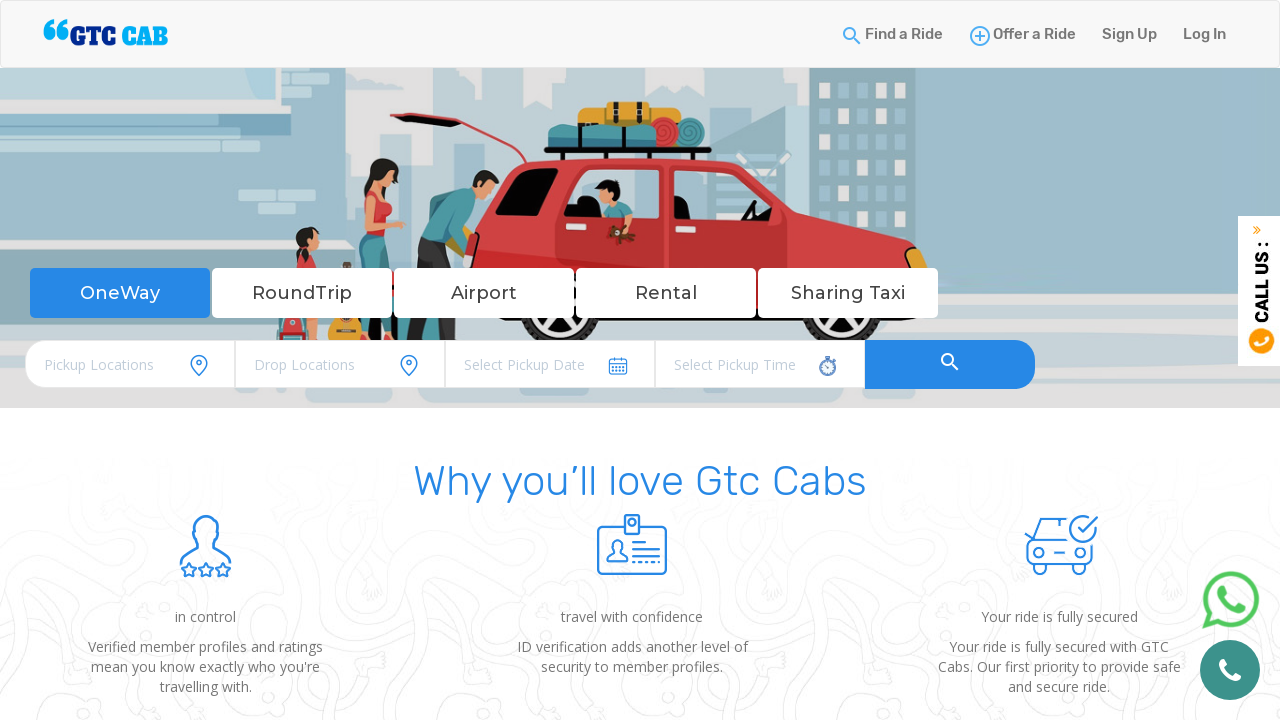

Navigated to GTC Cabs website
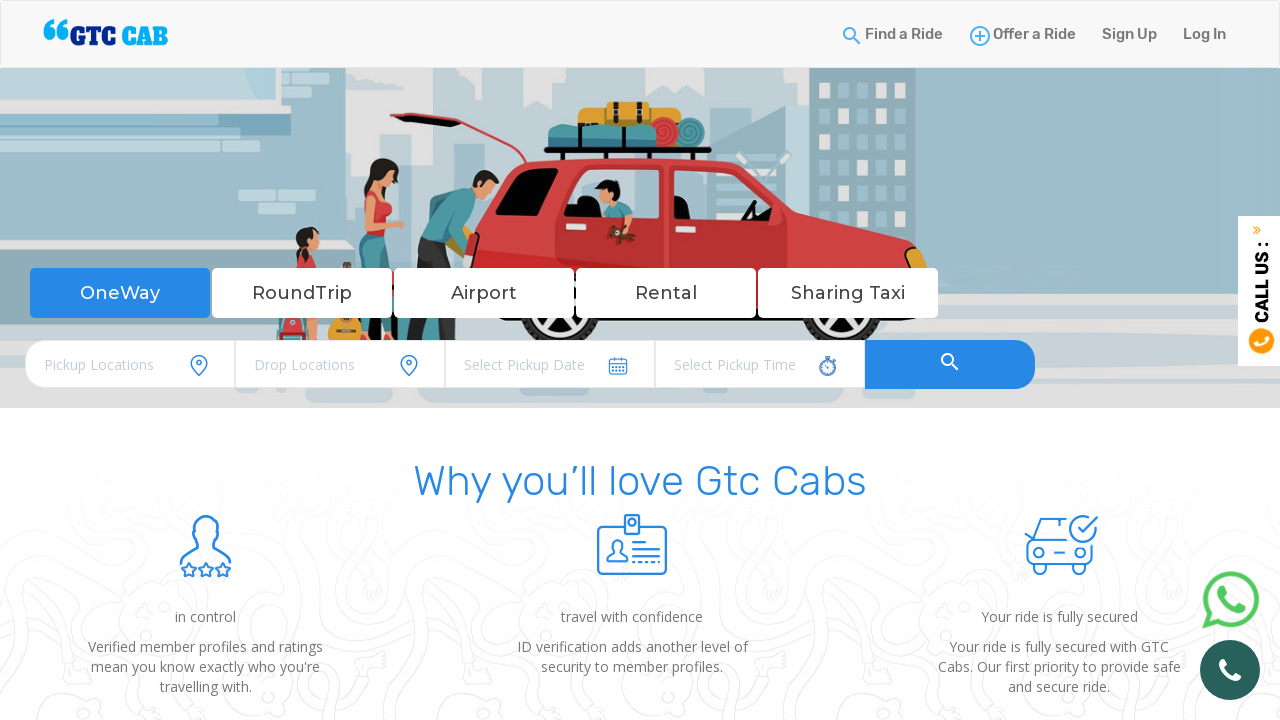

RoundsTrip link not found after 10 second implicit wait timeout on text=RoundsTrip
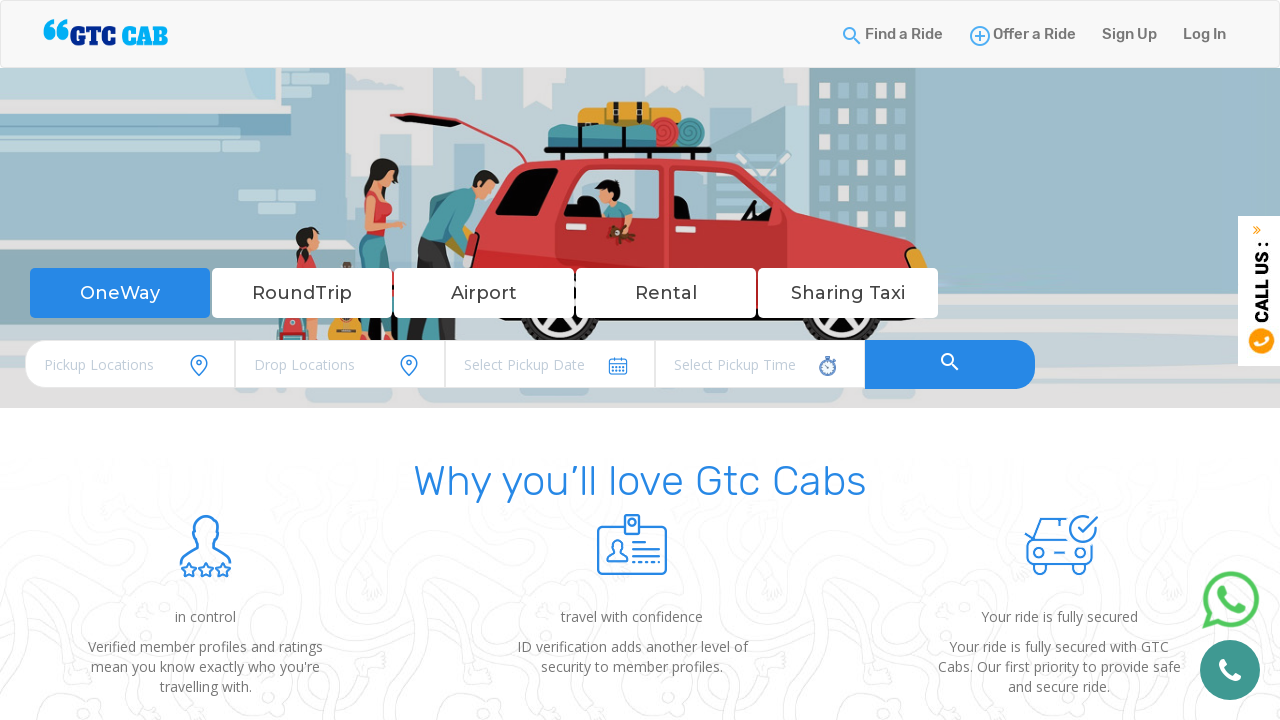

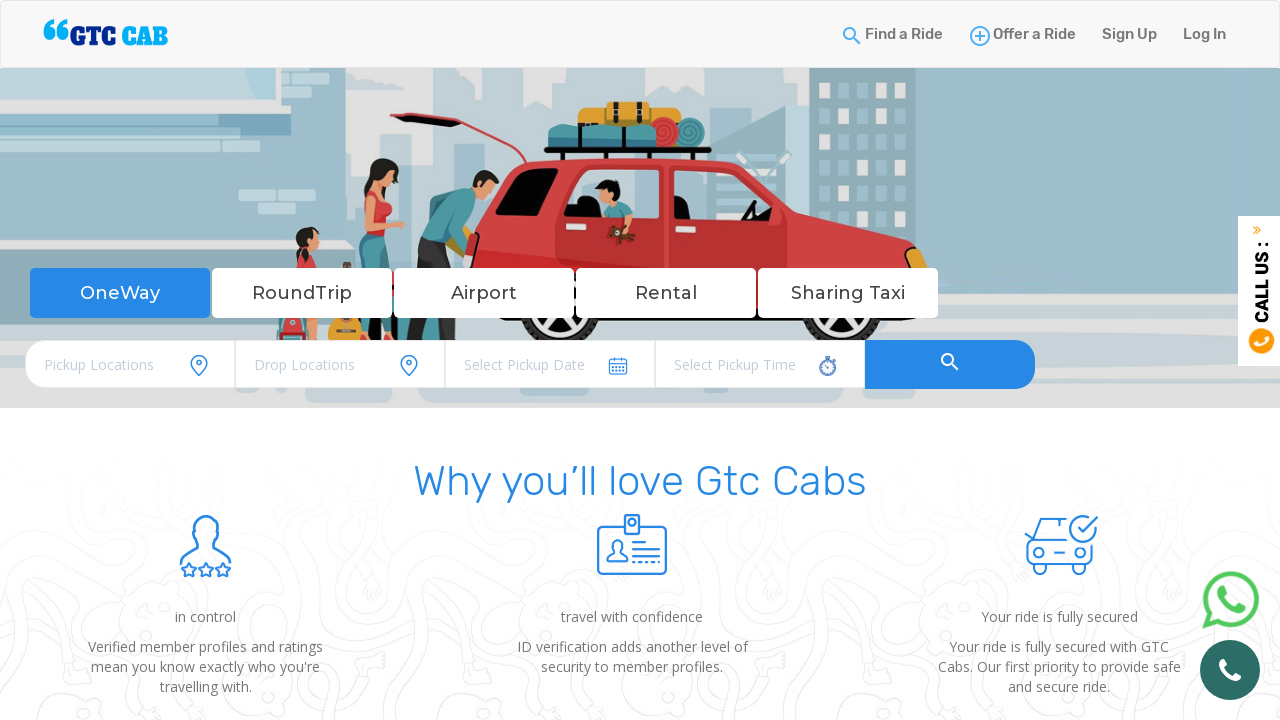